Tests handling a basic JavaScript alert by clicking a button, accepting the alert, and verifying the result message

Starting URL: https://the-internet.herokuapp.com/javascript_alerts

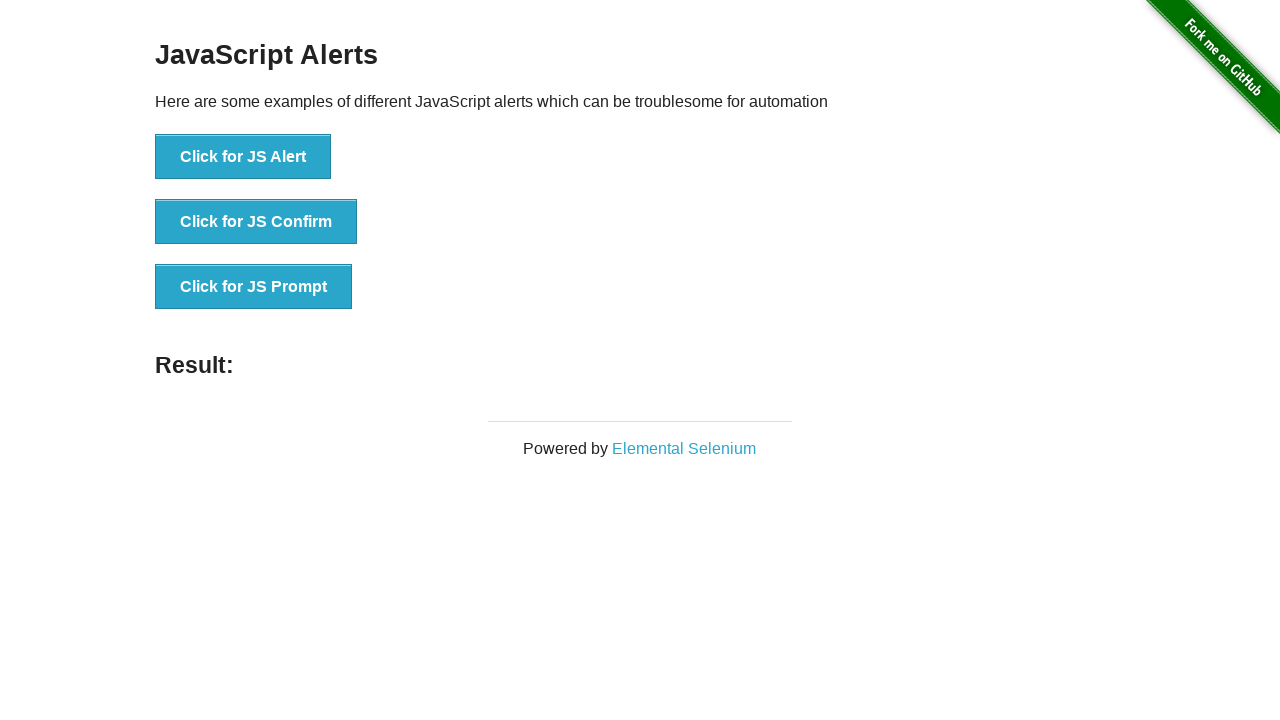

Clicked button to trigger JavaScript alert at (243, 157) on xpath=//button[contains(text(), 'Click for JS Alert')]
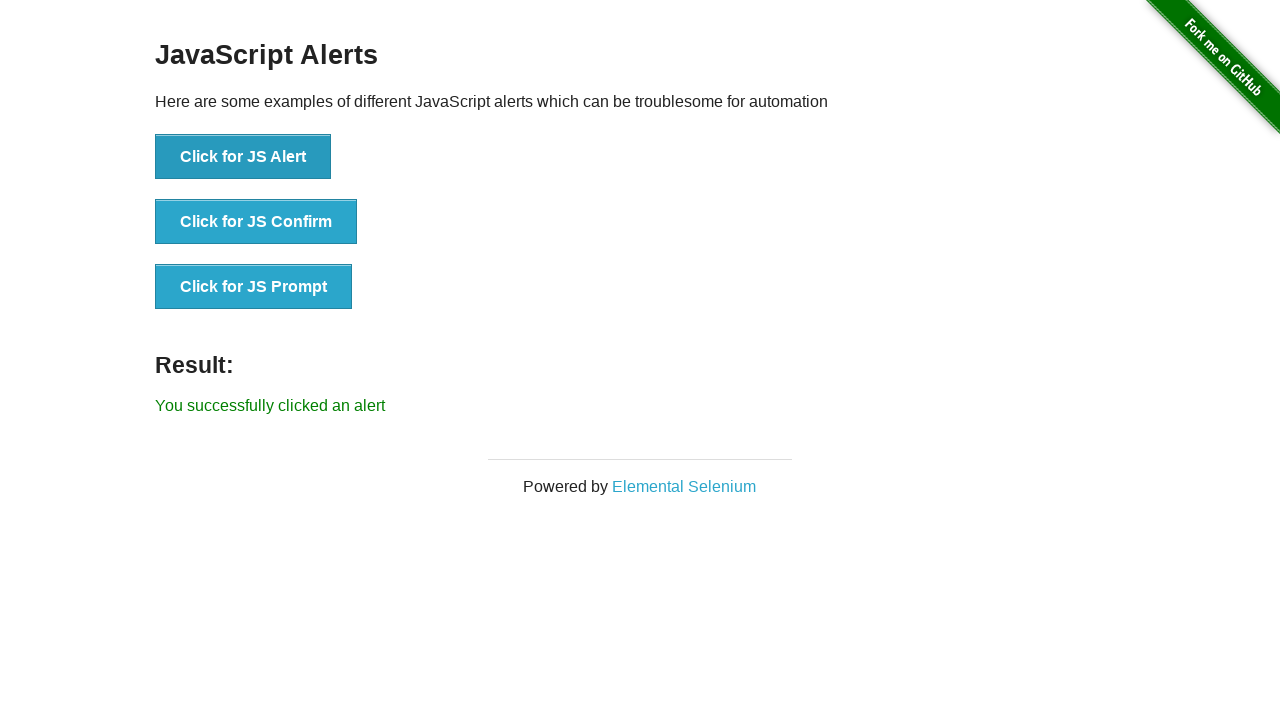

Set up dialog handler to accept alert
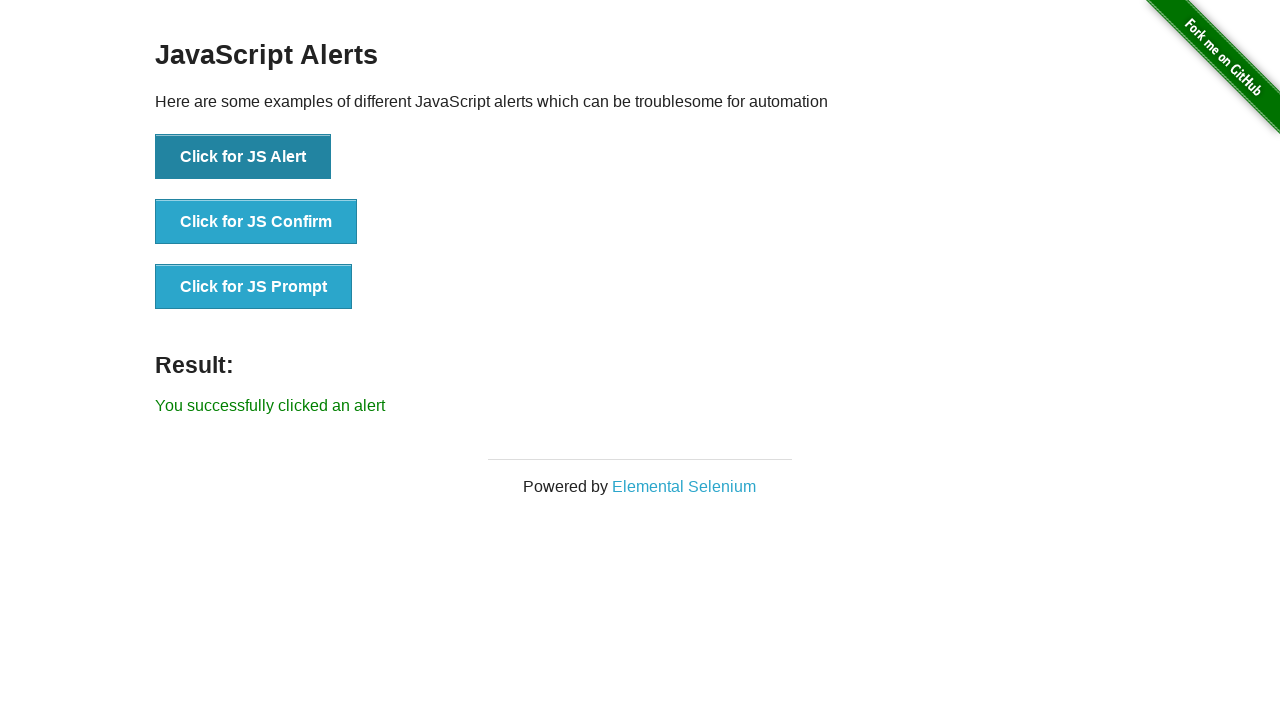

Result message element loaded
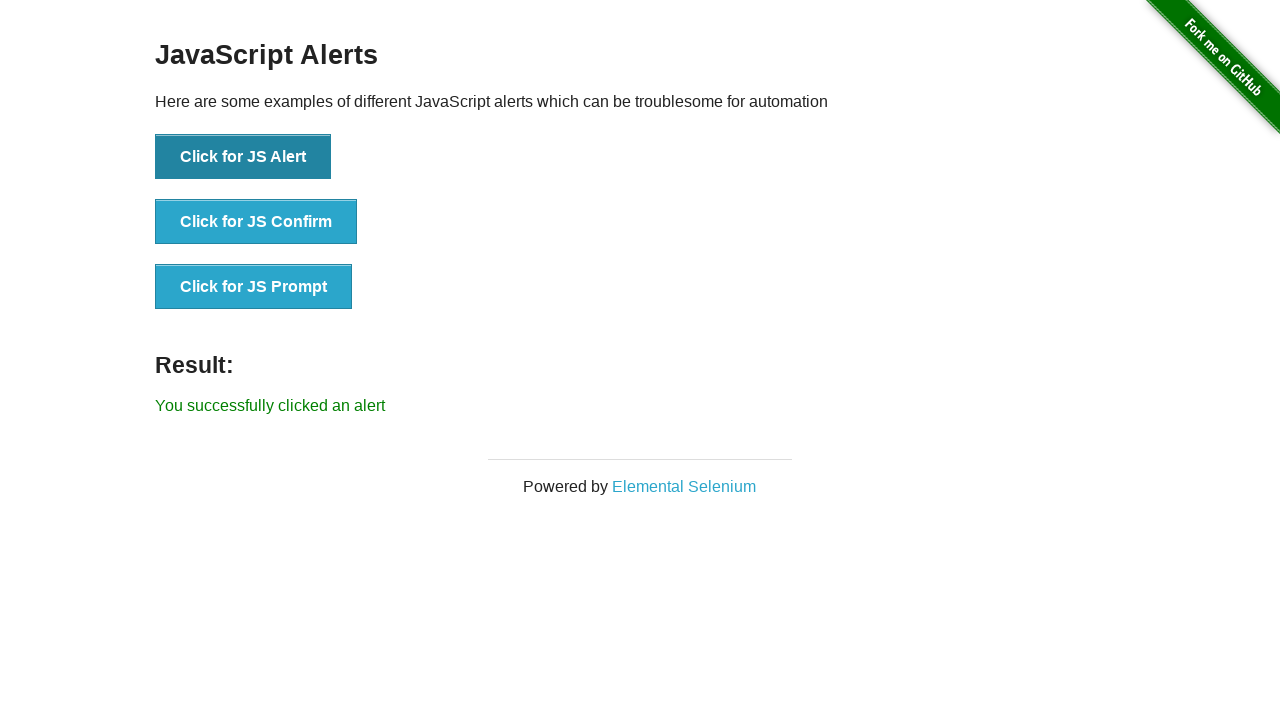

Retrieved result text: 'You successfully clicked an alert'
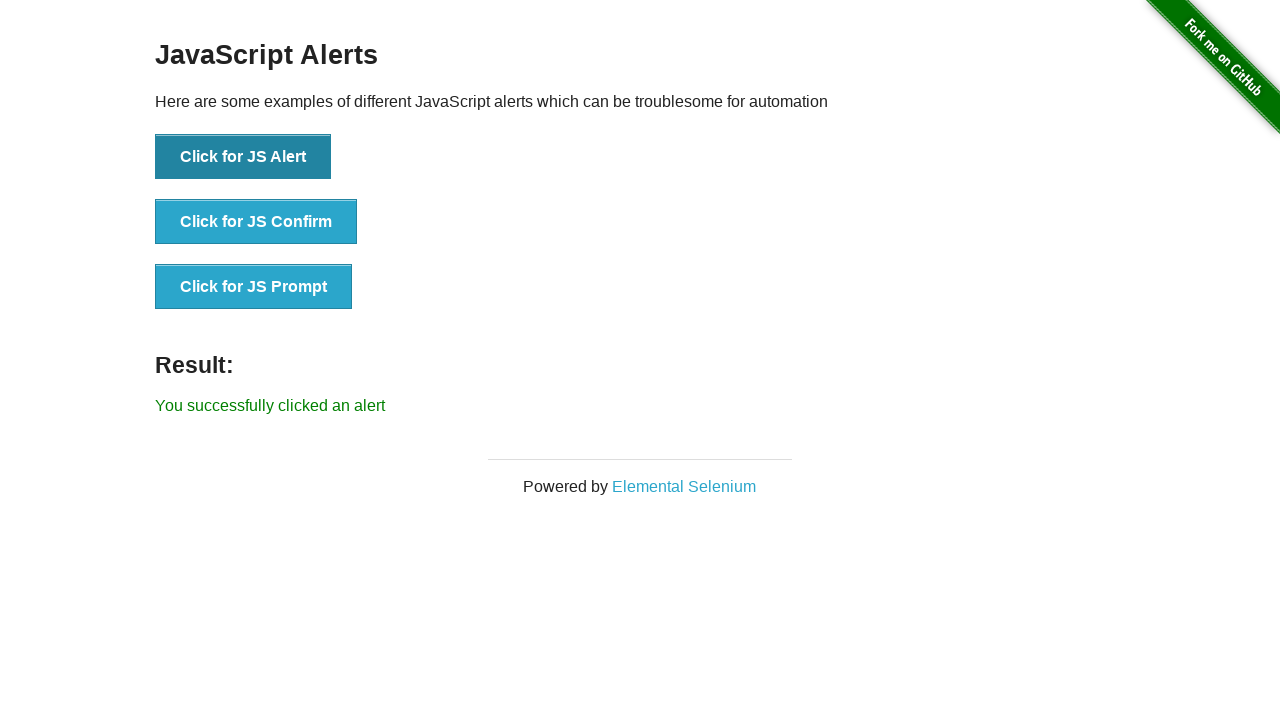

Verified result message matches expected text
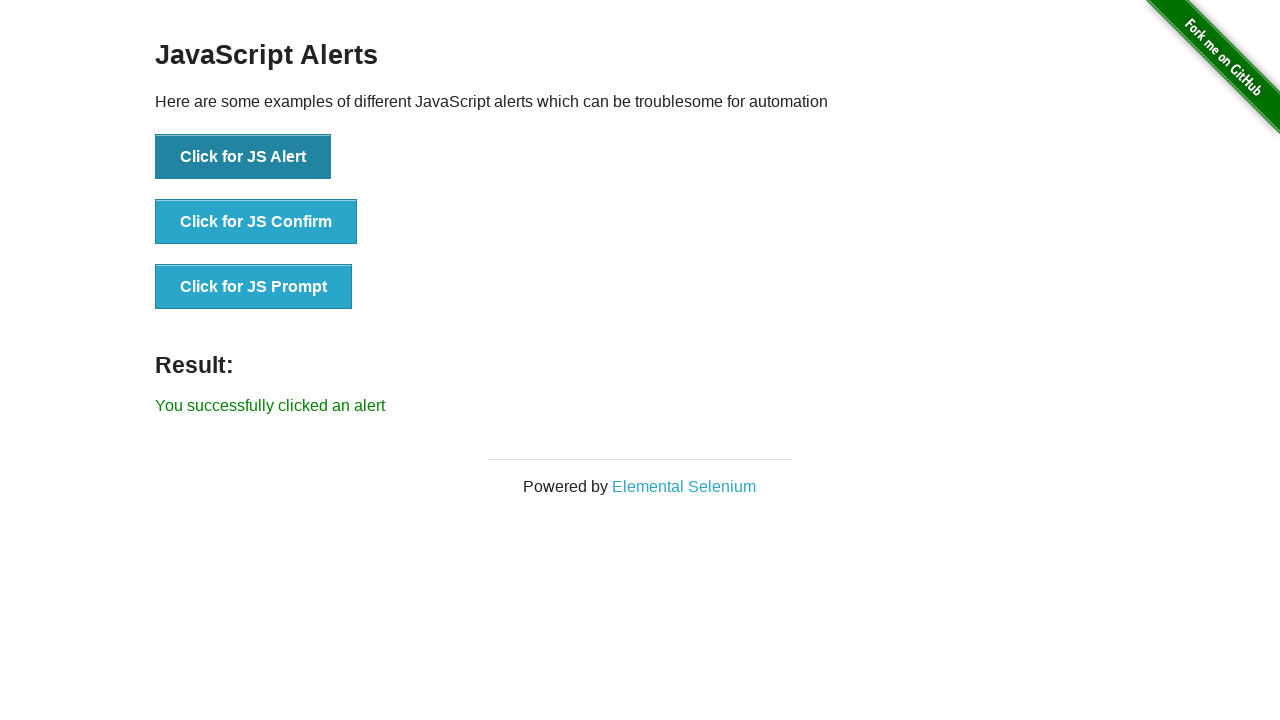

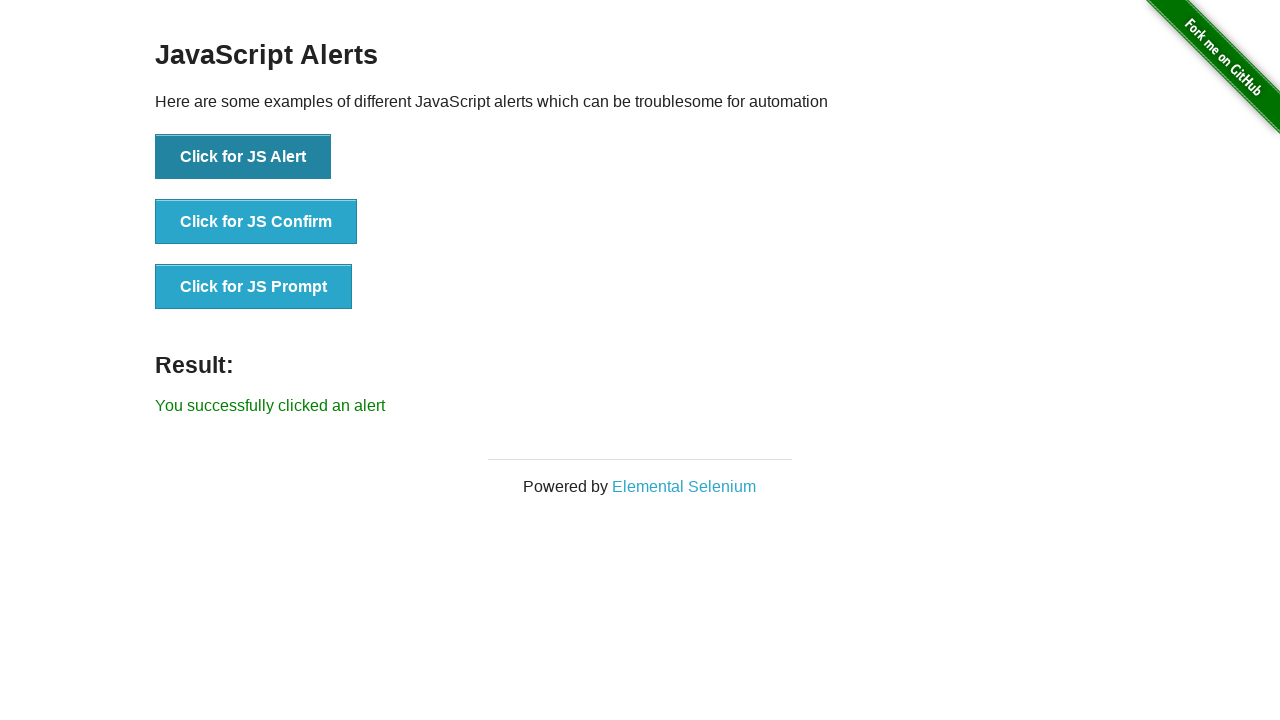